Validates the data in the first row of the sortable data table

Starting URL: https://the-internet.herokuapp.com/

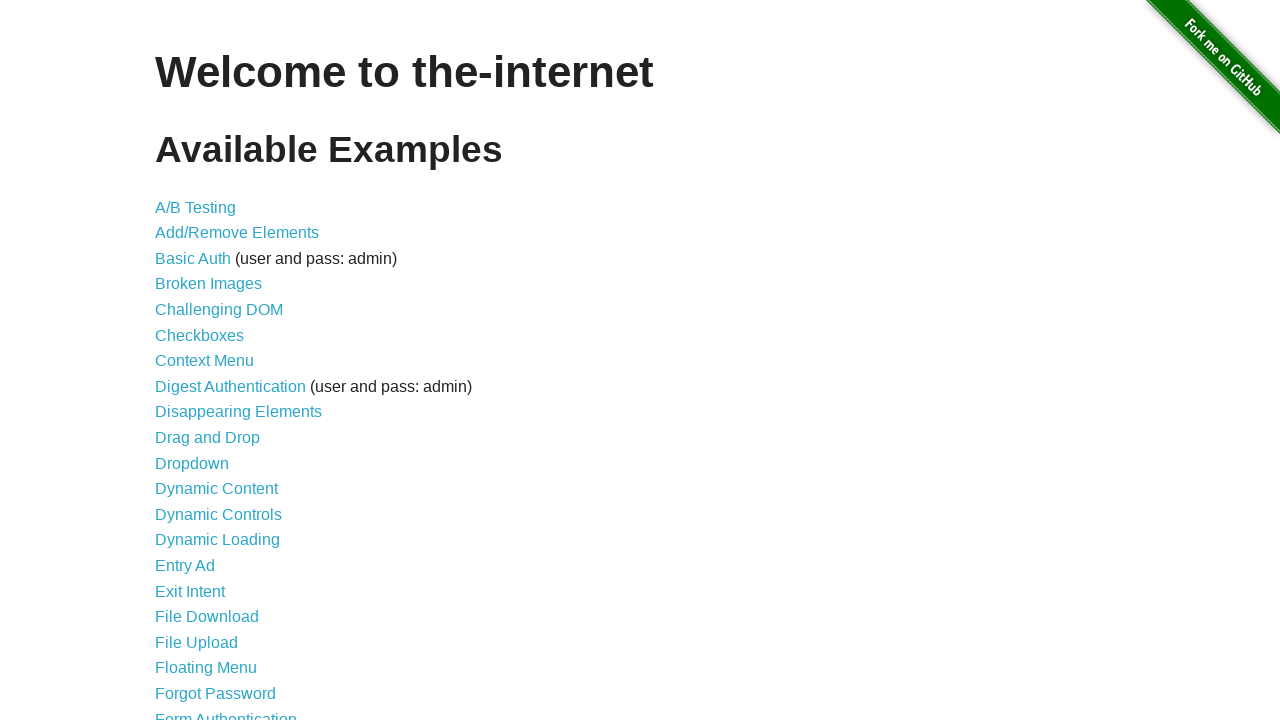

Clicked Sortable Data Tables link at (230, 574) on text=Sortable Data Tables
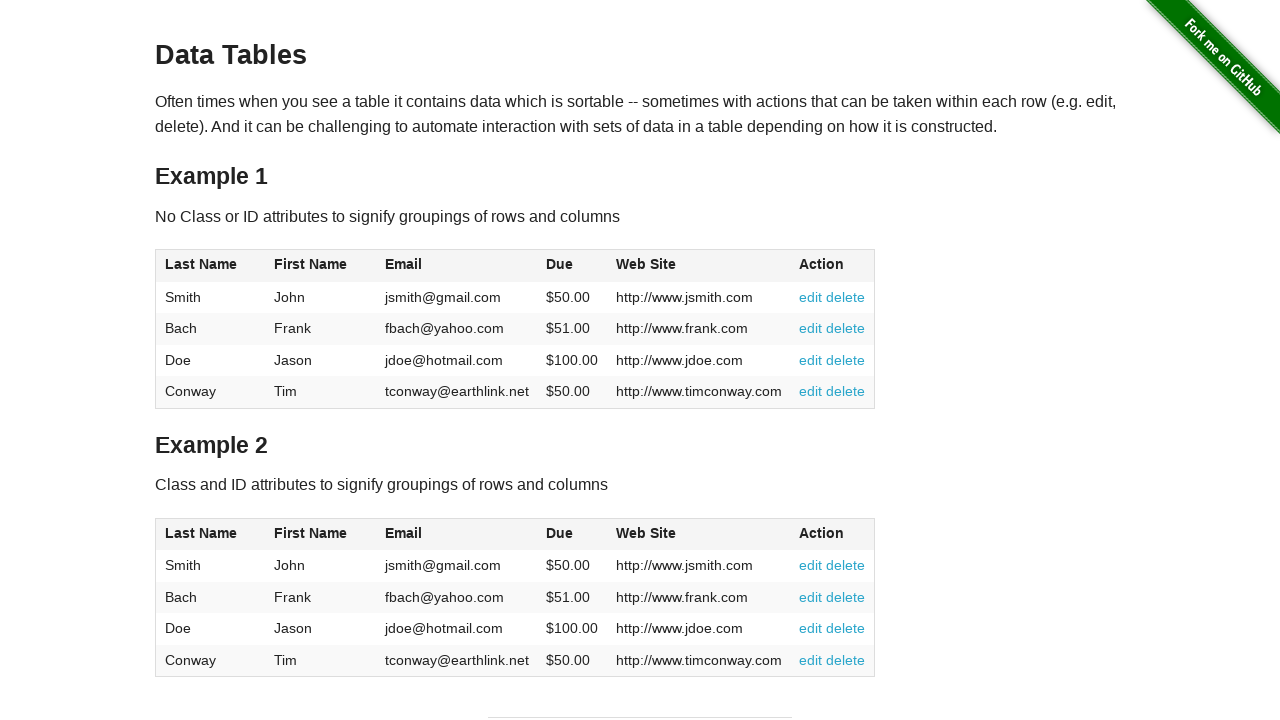

Waited for first row of sortable data table to load
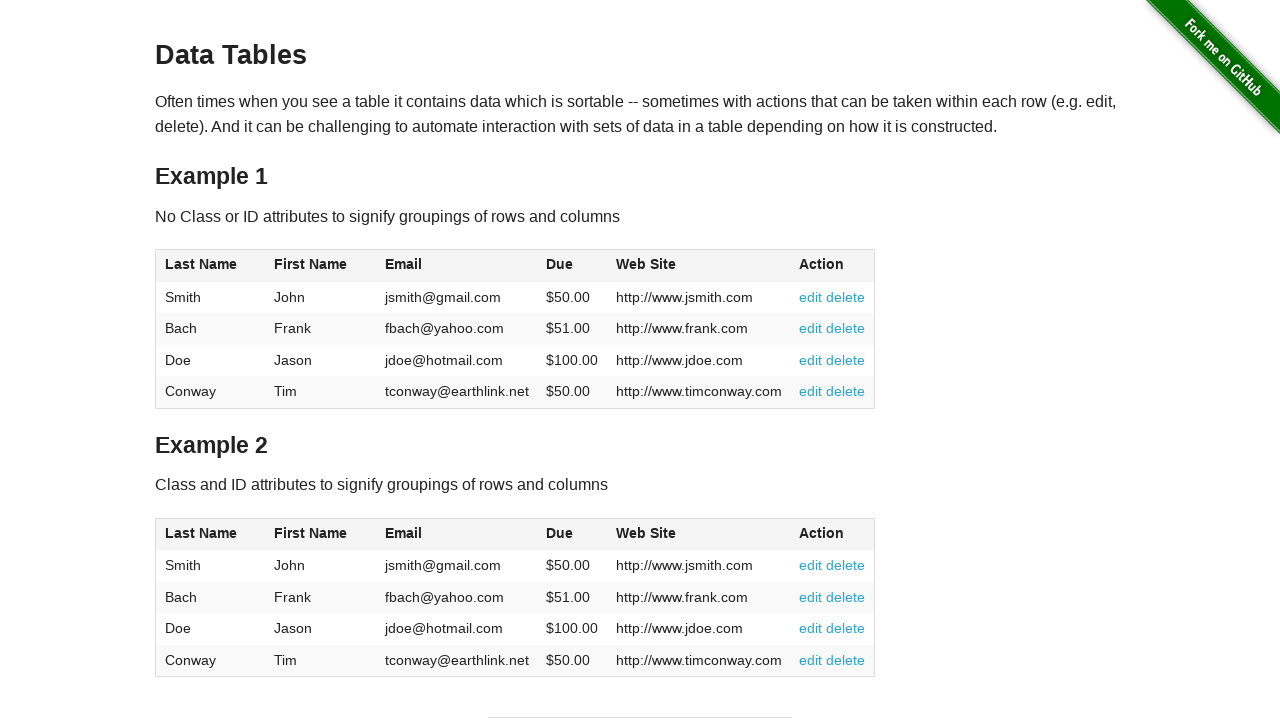

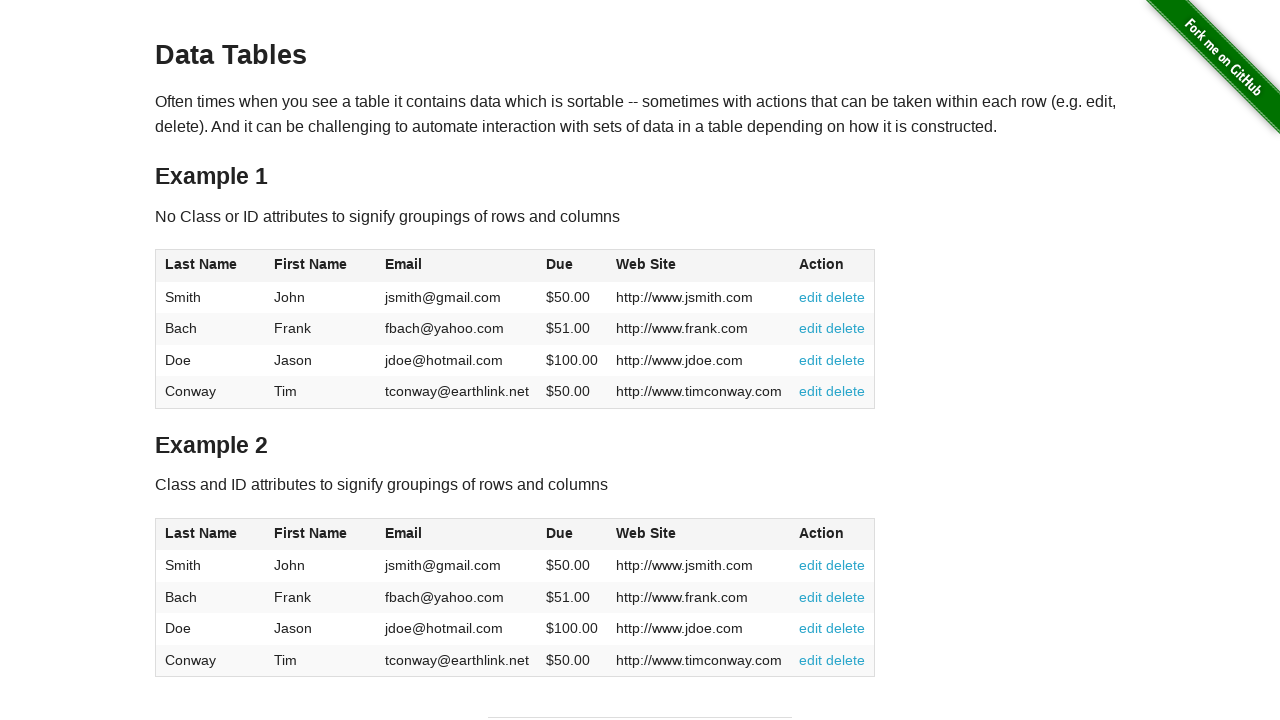